Tests explicit wait functionality by waiting for dynamically enabled/visible elements and clicking them on the DemoQA dynamic properties page

Starting URL: http://demoqa.com/dynamic-properties

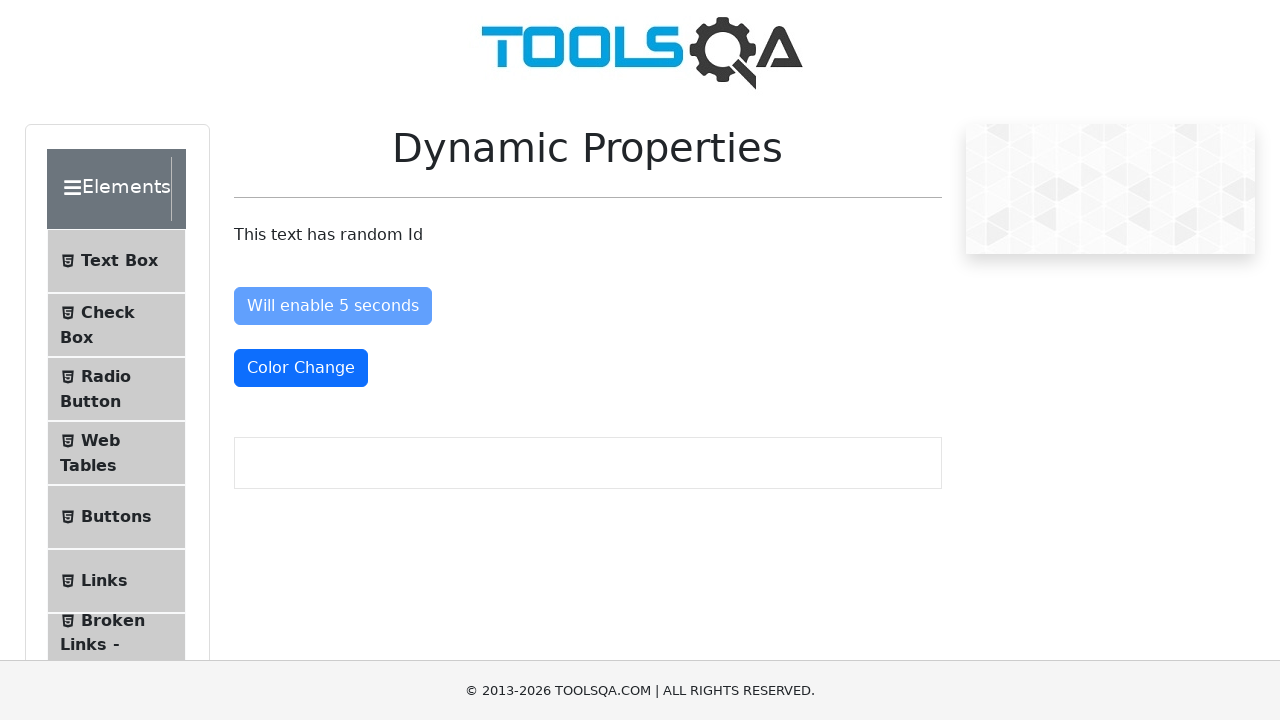

Waited for 'Enable After' button to become enabled
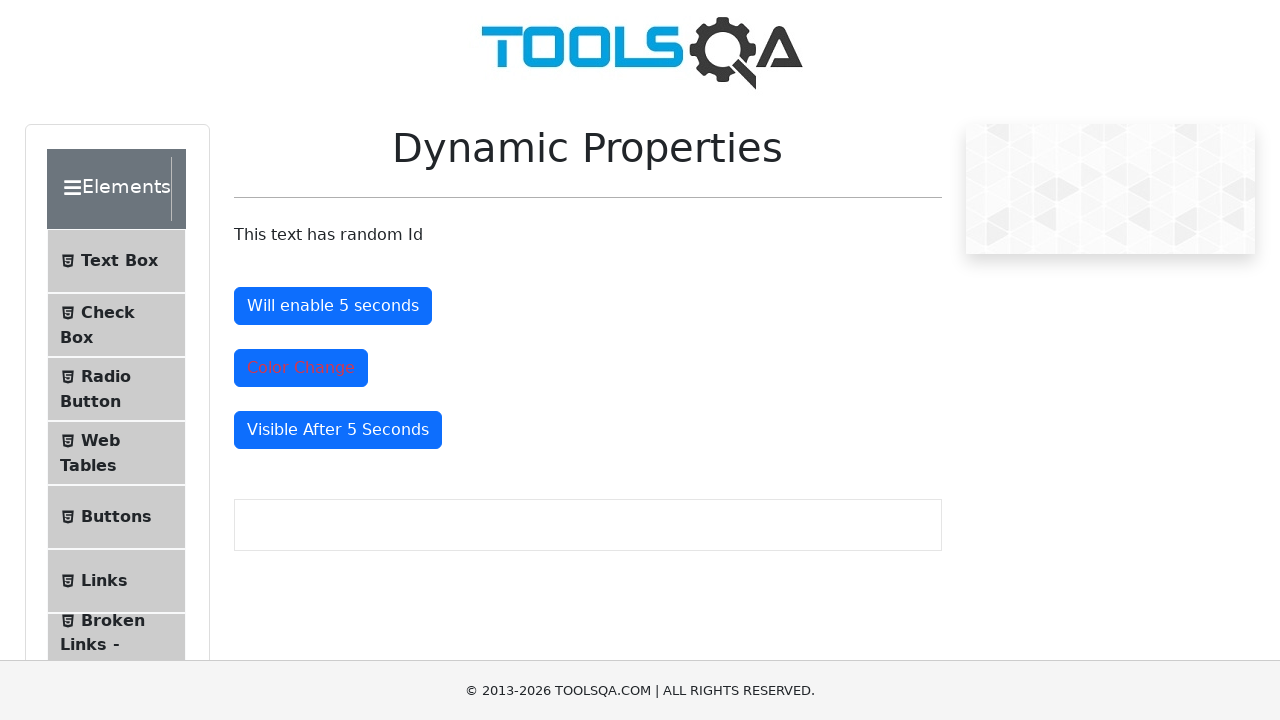

Clicked the 'Enable After' button at (333, 306) on #enableAfter
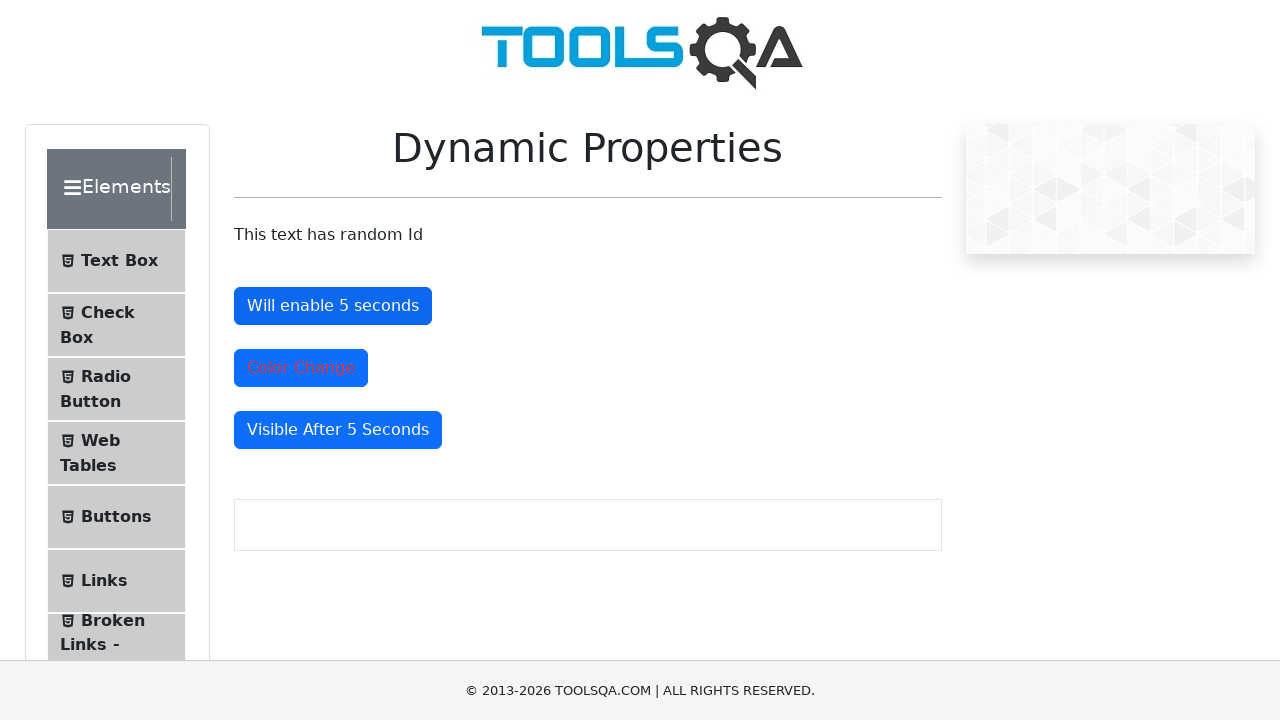

Waited for color change element to have text-danger class
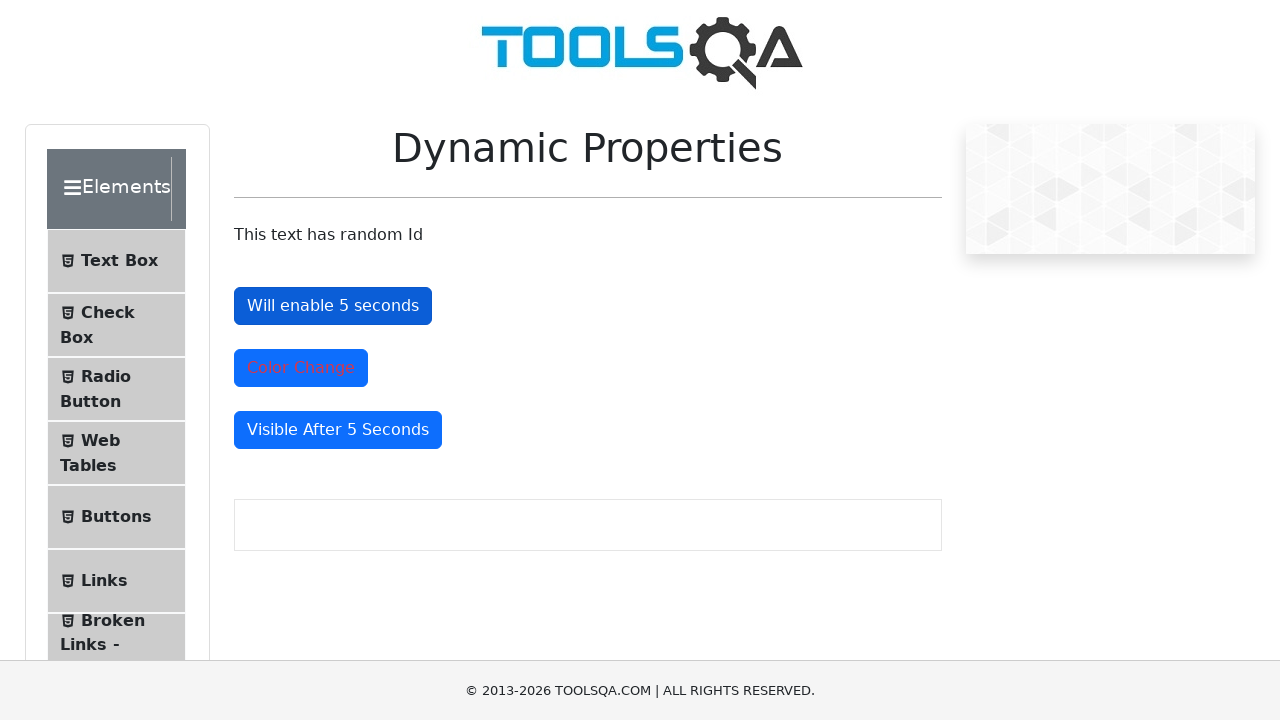

Clicked the color change button at (301, 368) on #colorChange
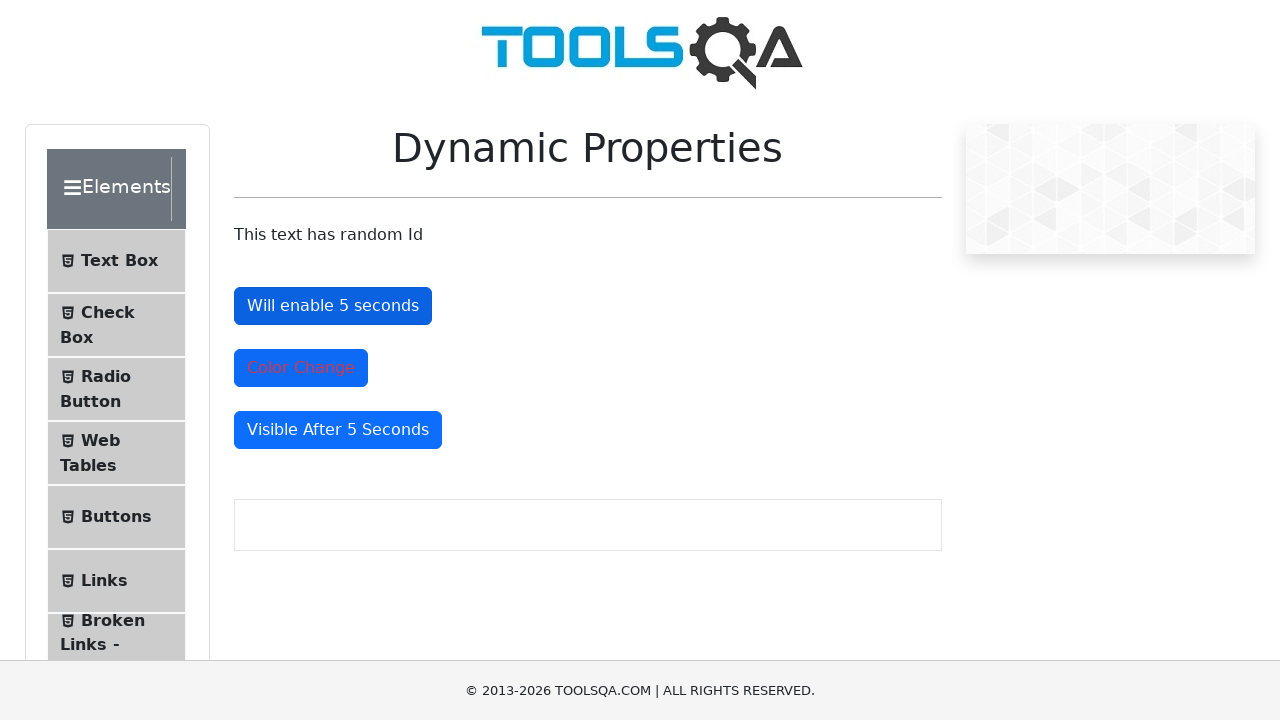

Waited for 'Visible After' element to appear
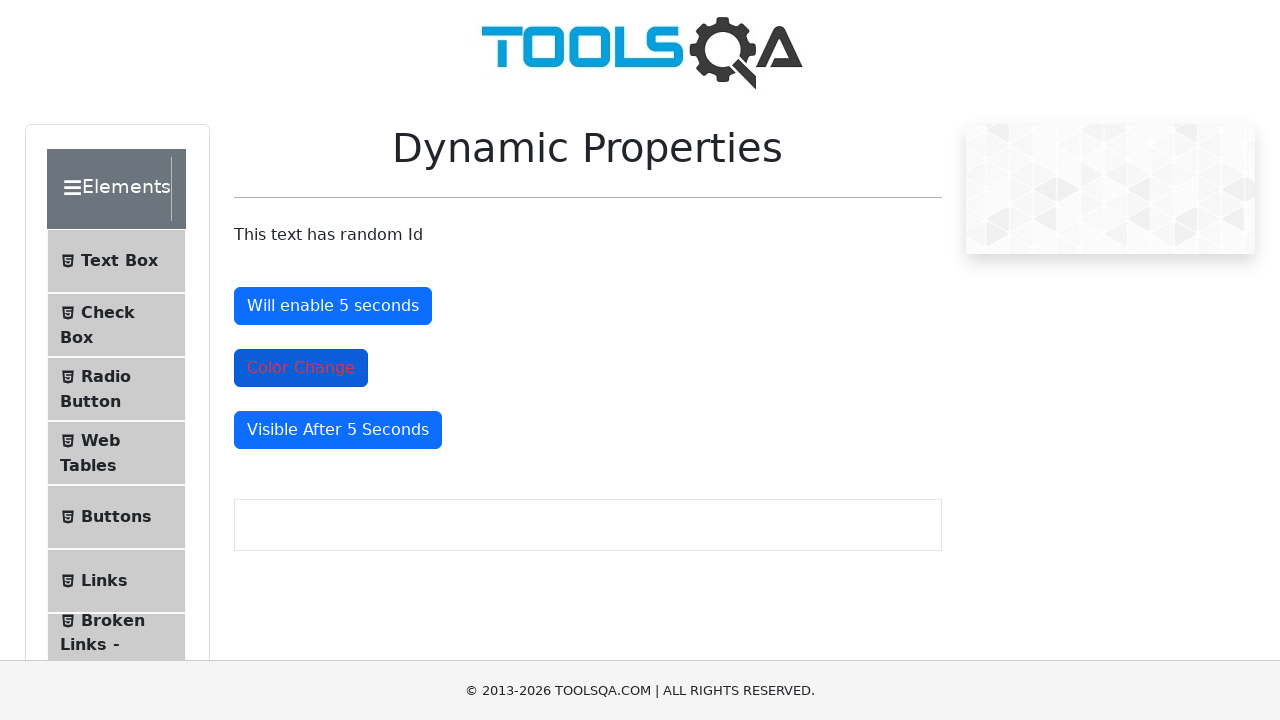

Clicked the 'Visible After' button at (338, 430) on #visibleAfter
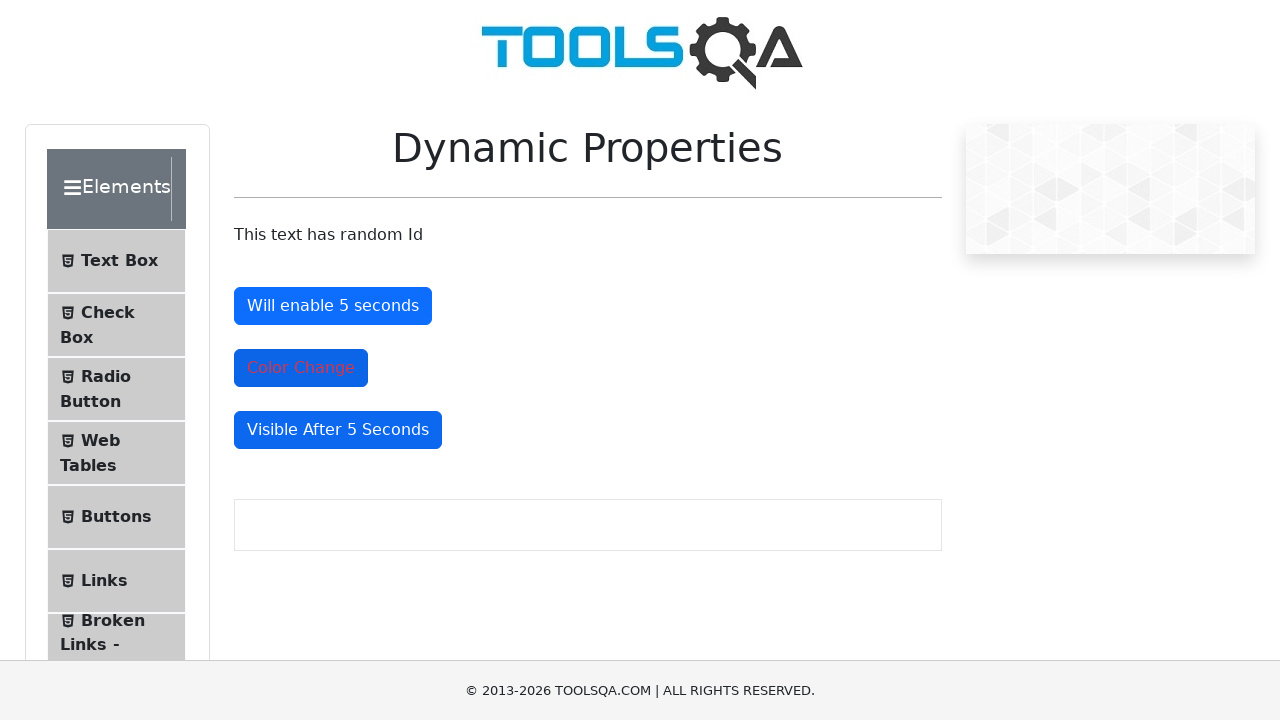

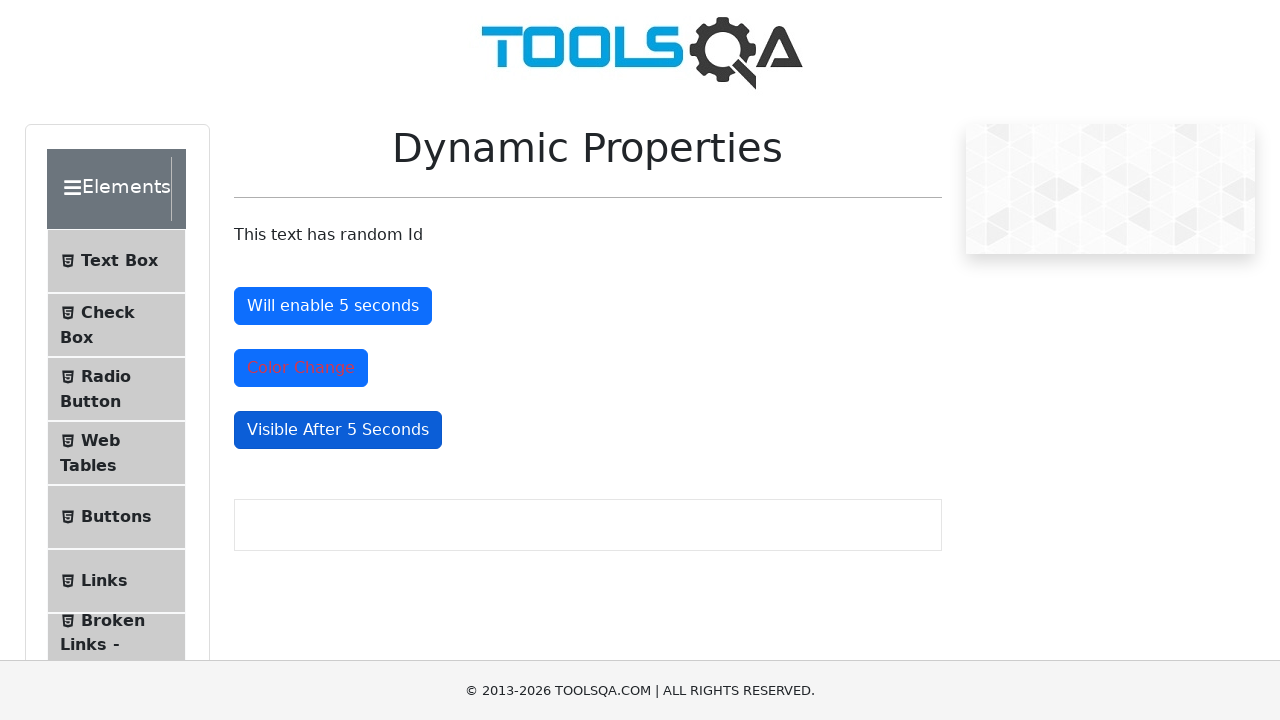